Tests dynamic page loading where a hidden element becomes visible after clicking a Start button. Waits for loading to complete and verifies the finish text appears.

Starting URL: http://the-internet.herokuapp.com/dynamic_loading/1

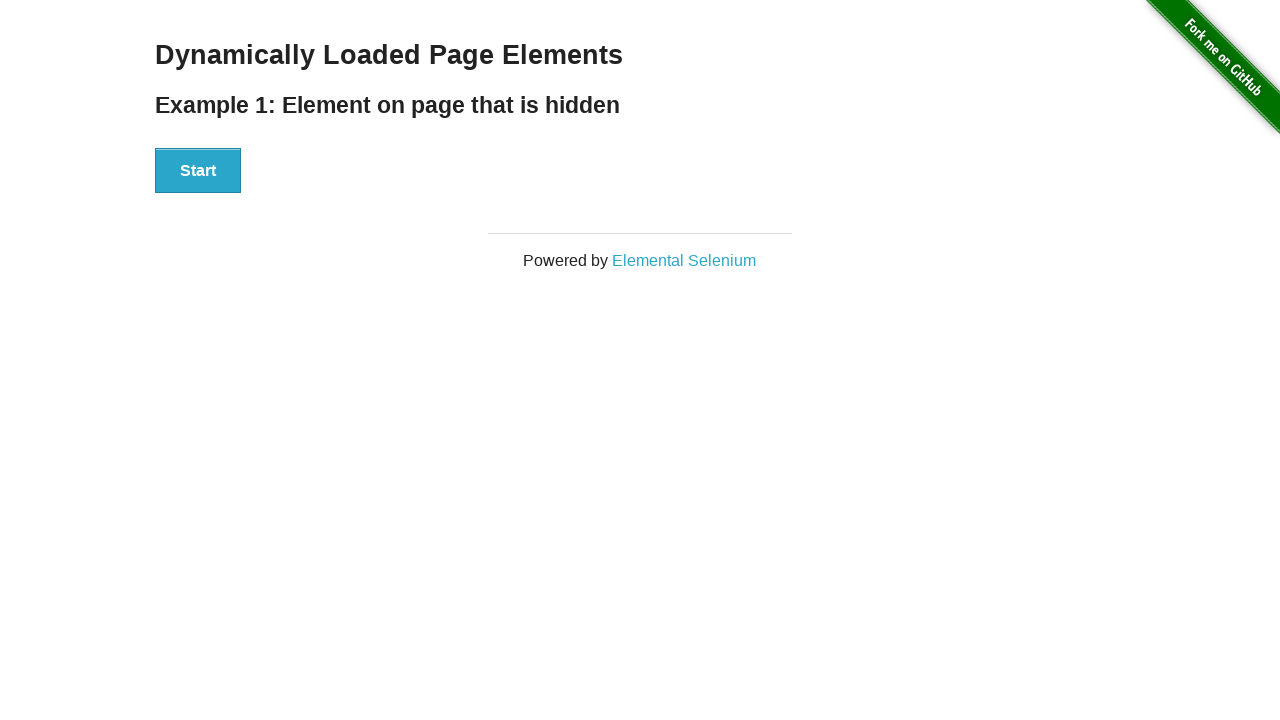

Navigated to dynamic loading example page
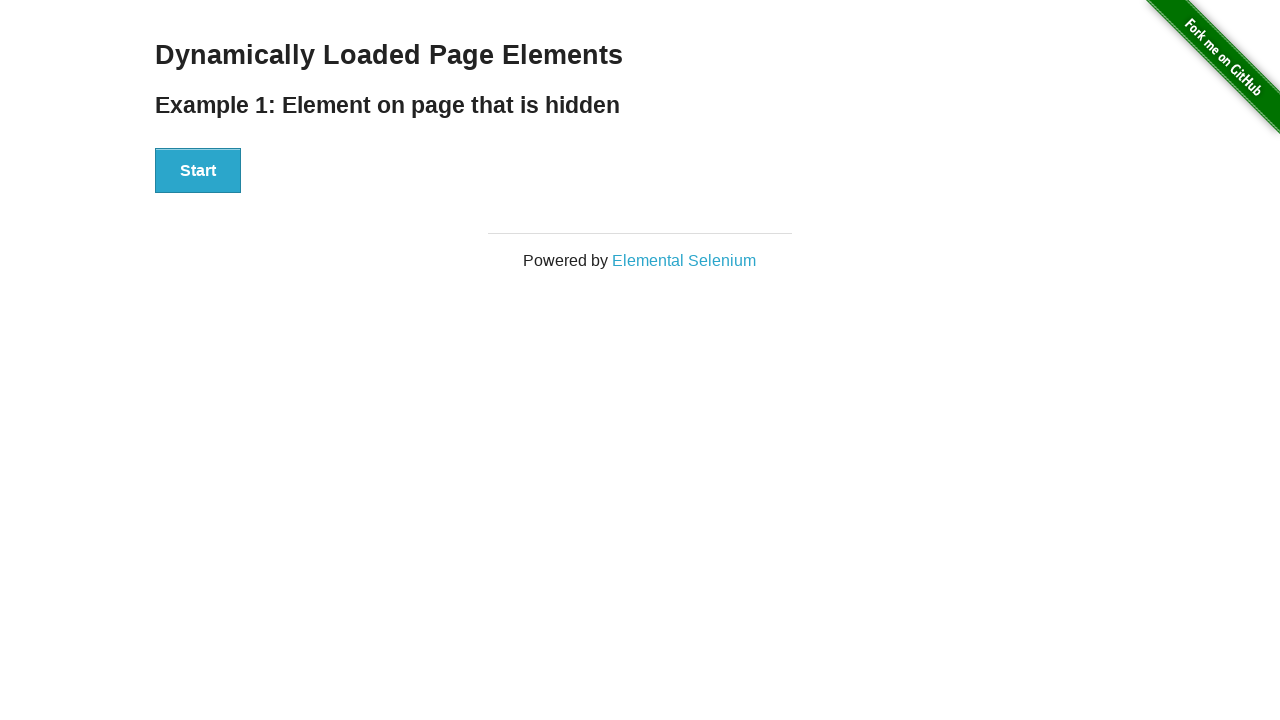

Clicked Start button to trigger dynamic loading at (198, 171) on #start button
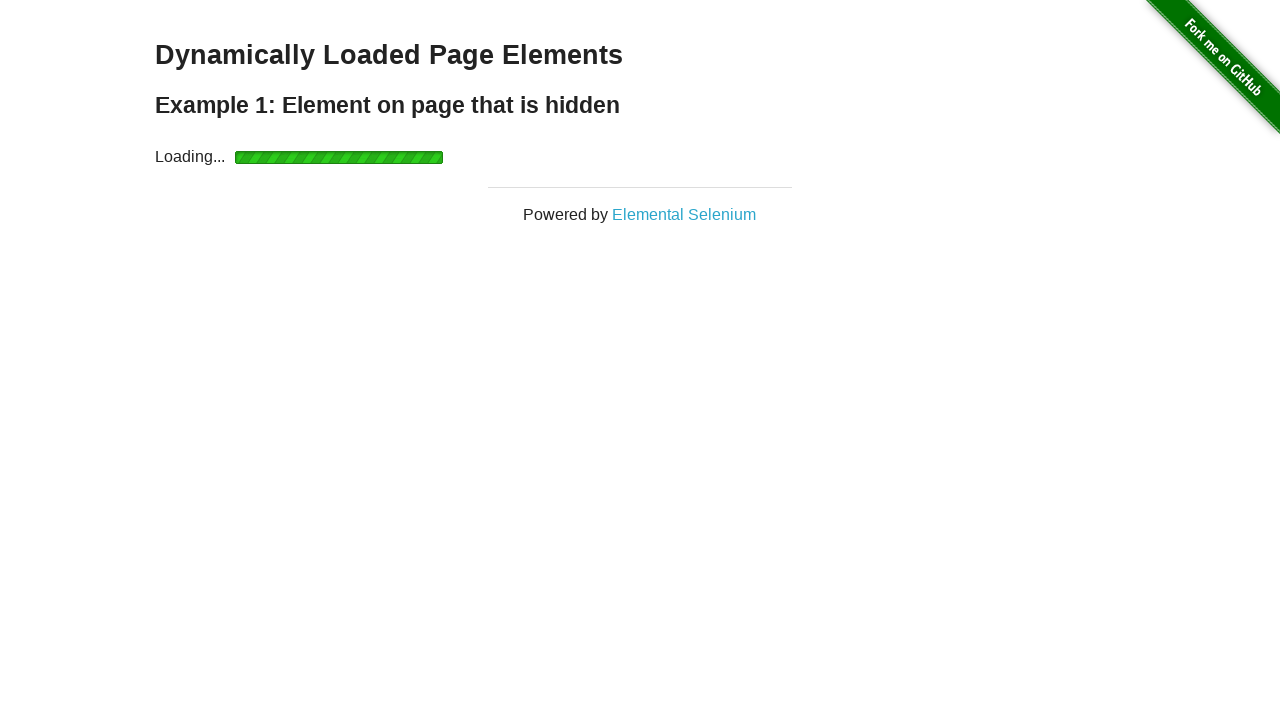

Waited for finish element to become visible after loading completed
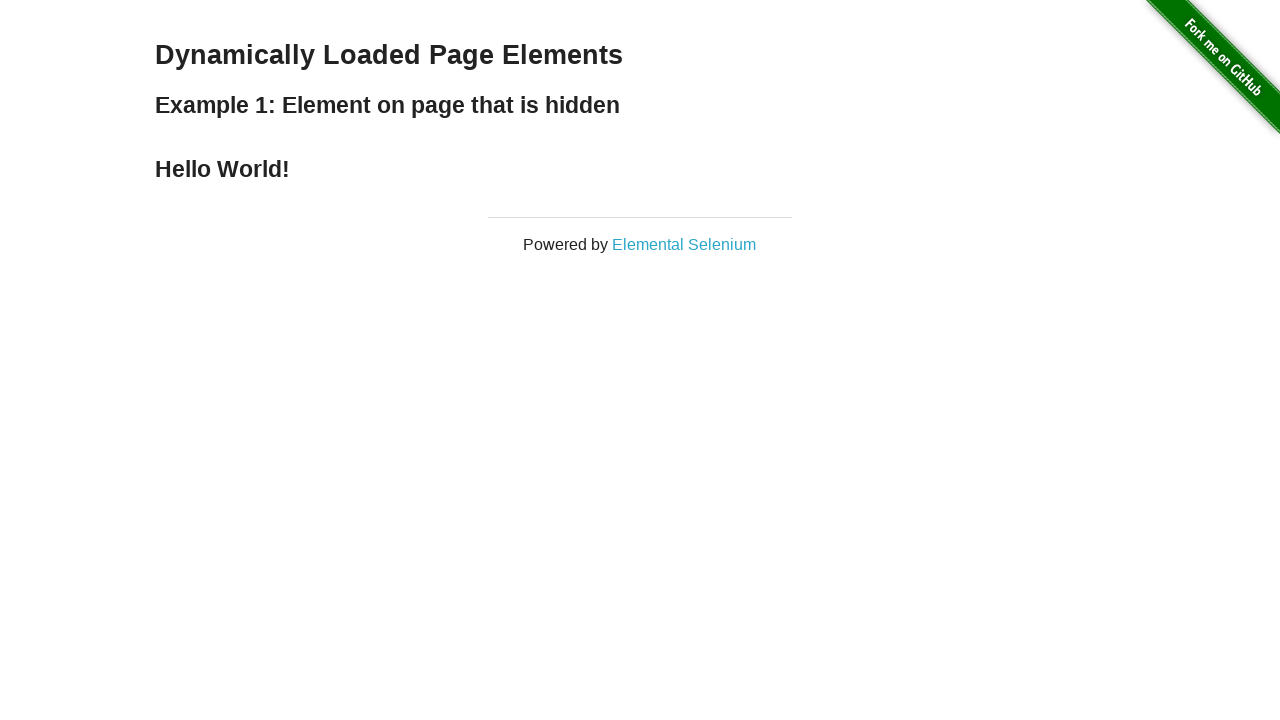

Verified finish element is visible
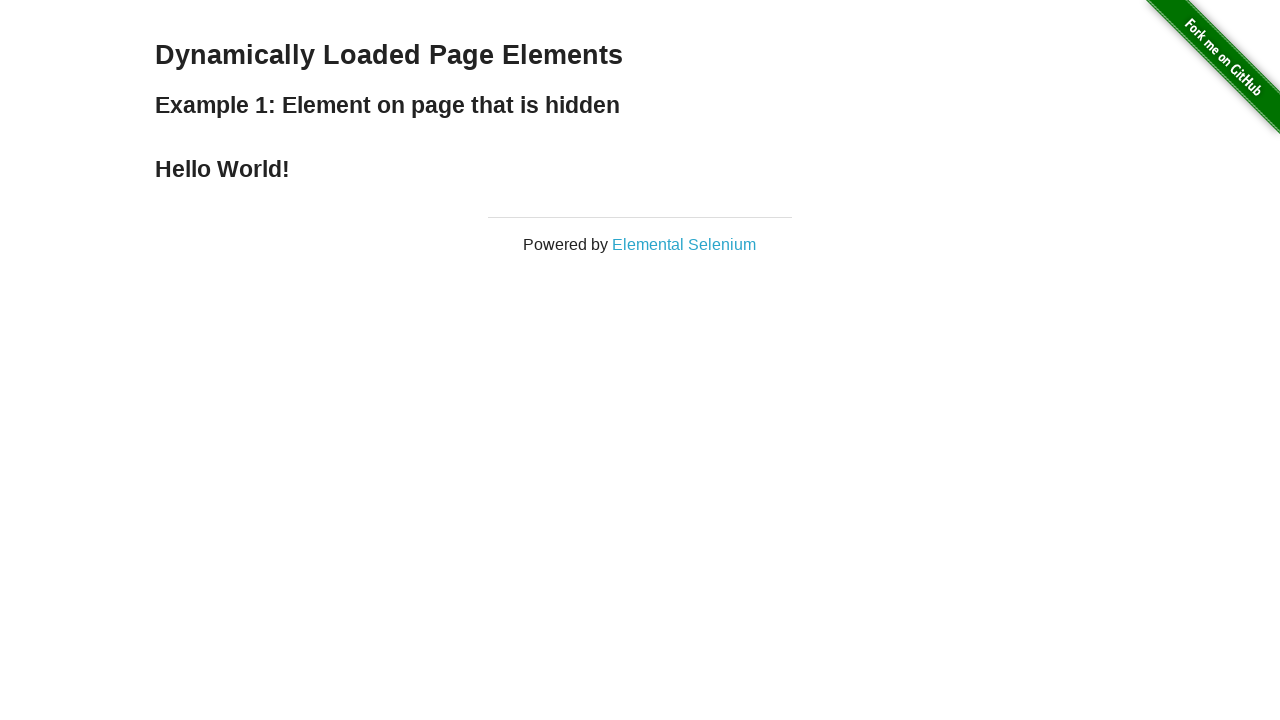

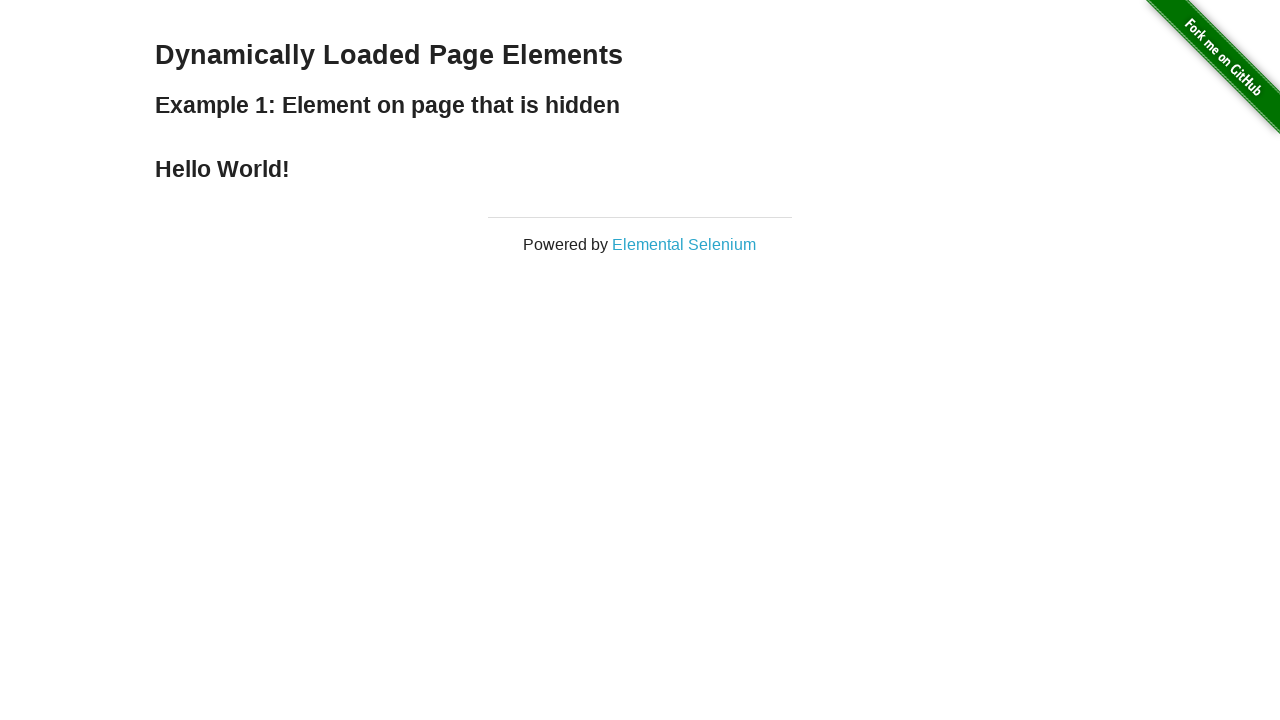